Tests that the text input field is cleared after adding a todo item

Starting URL: https://demo.playwright.dev/todomvc

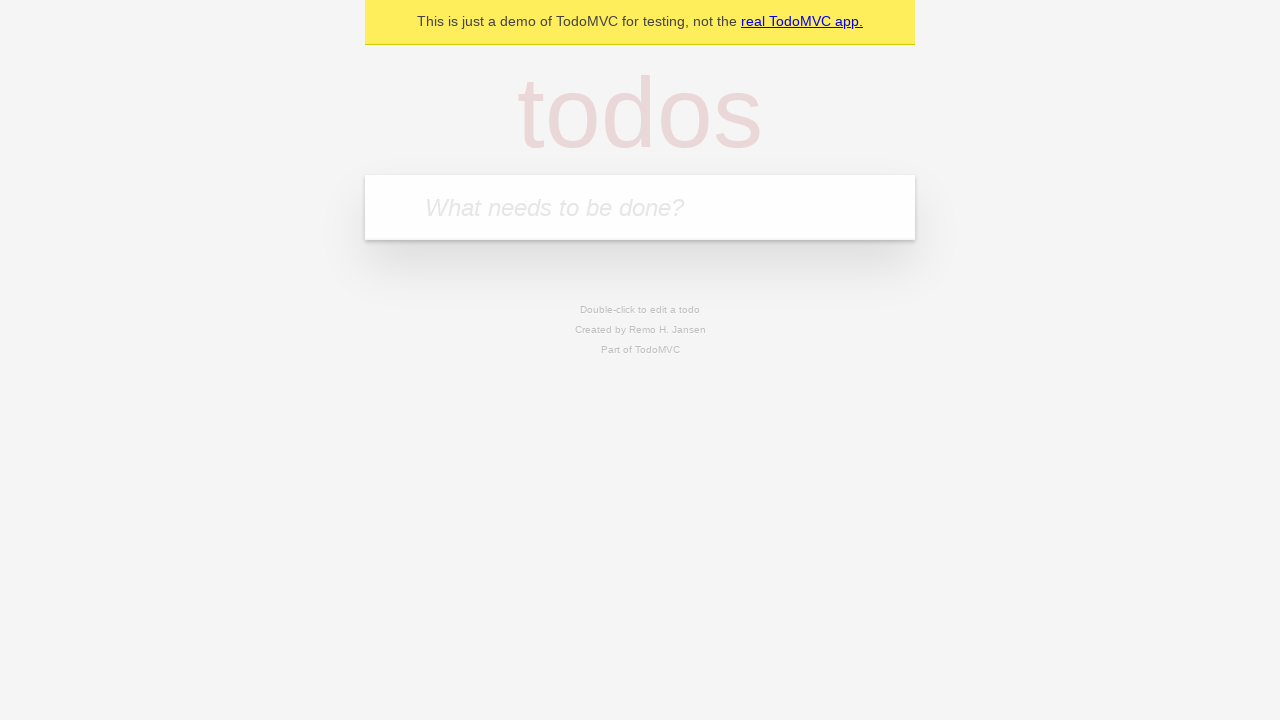

Located the todo input field with placeholder 'What needs to be done?'
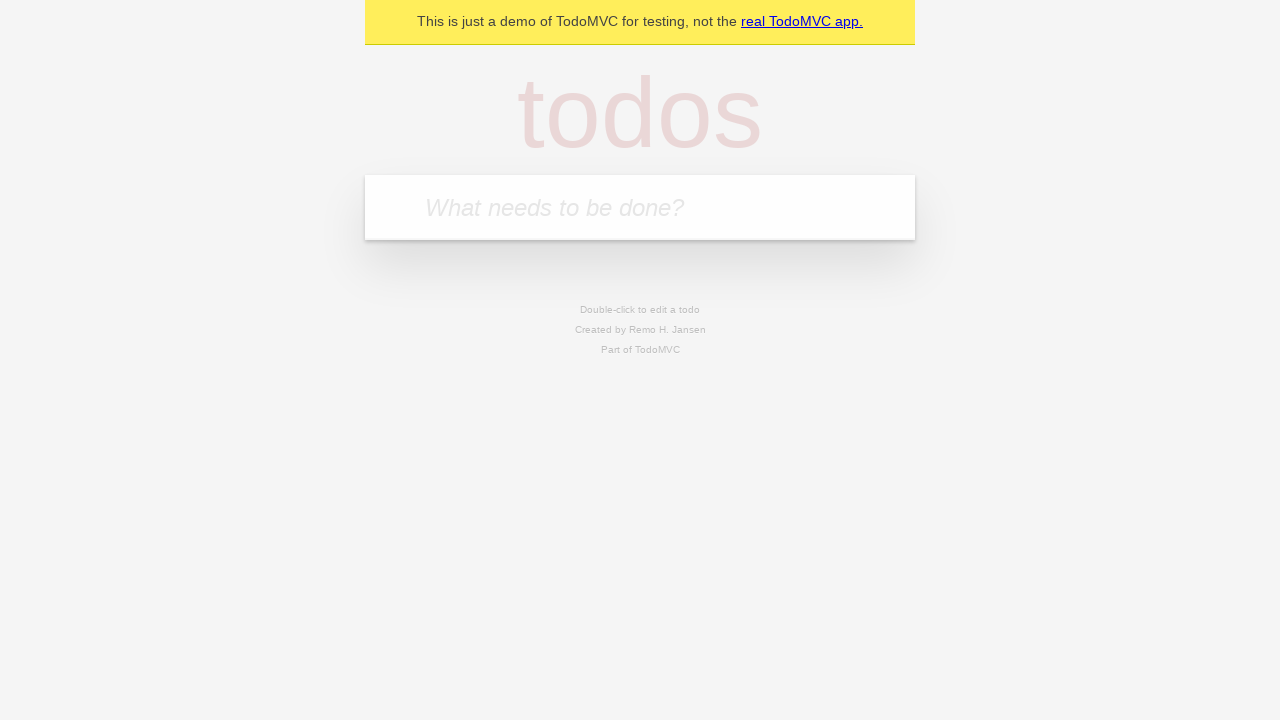

Filled todo input field with 'buy some cheese' on internal:attr=[placeholder="What needs to be done?"i]
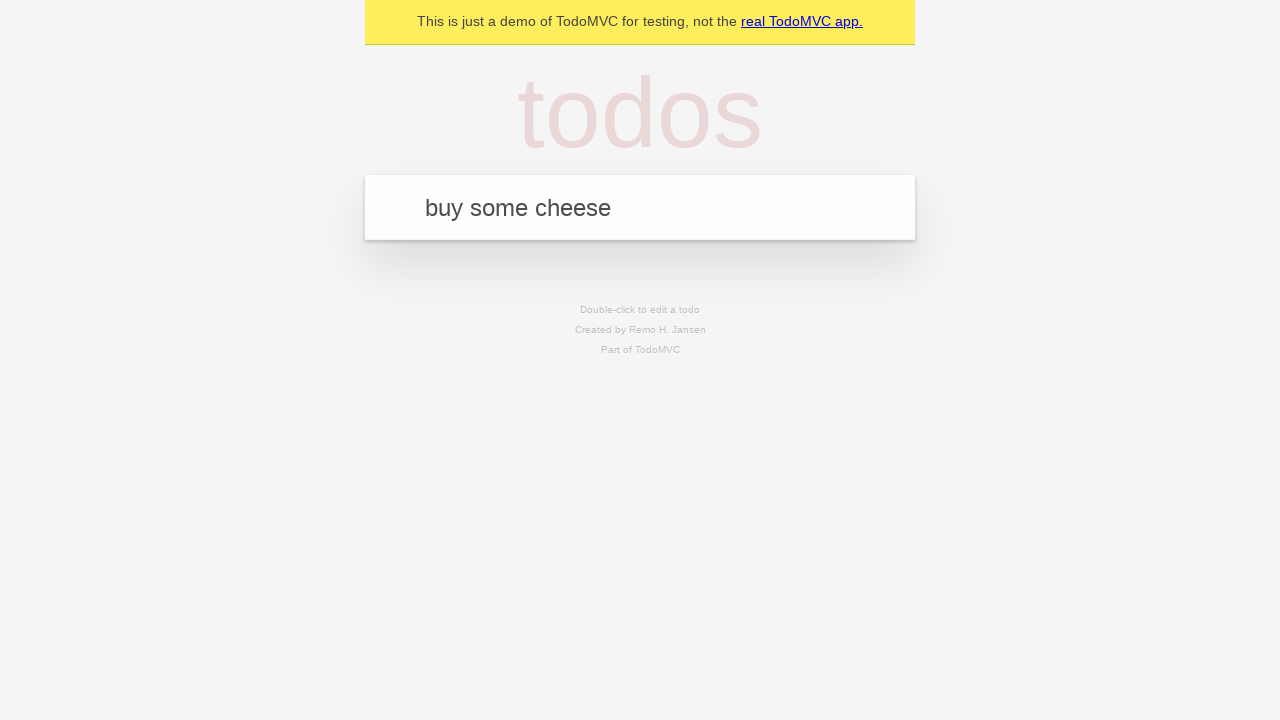

Pressed Enter to submit the todo item on internal:attr=[placeholder="What needs to be done?"i]
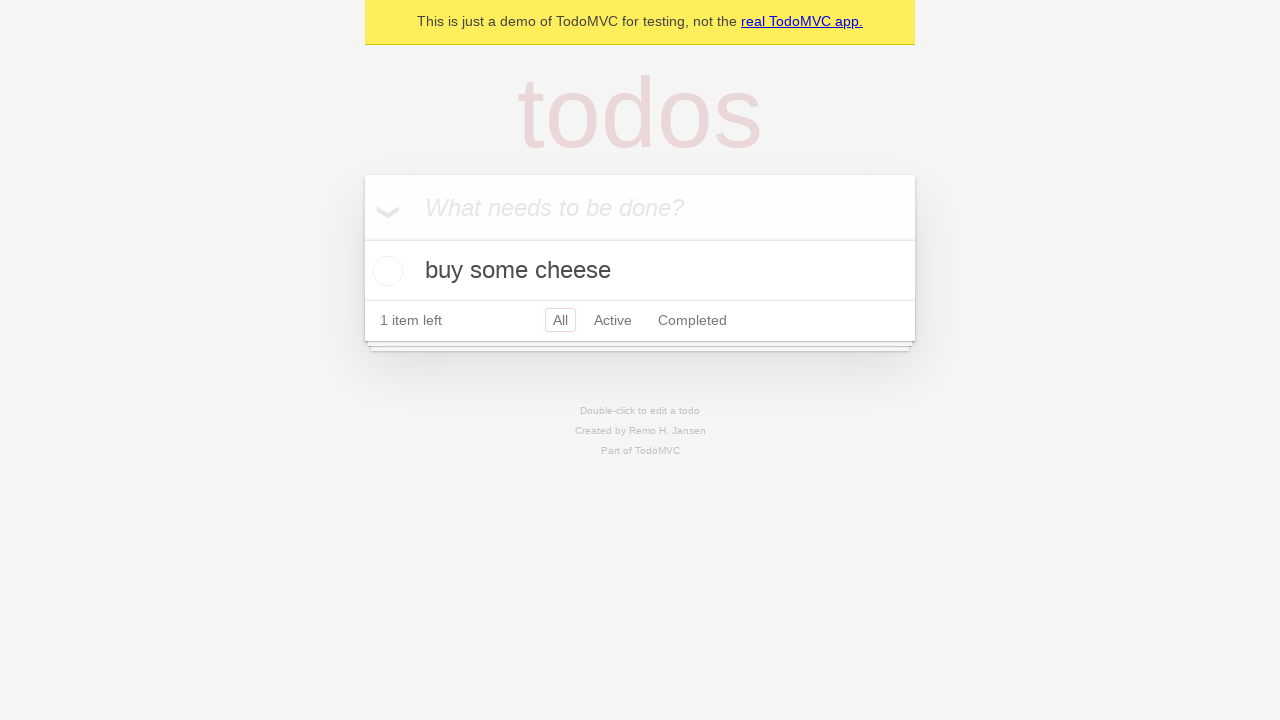

Waited for todo item to be added and stored in localStorage
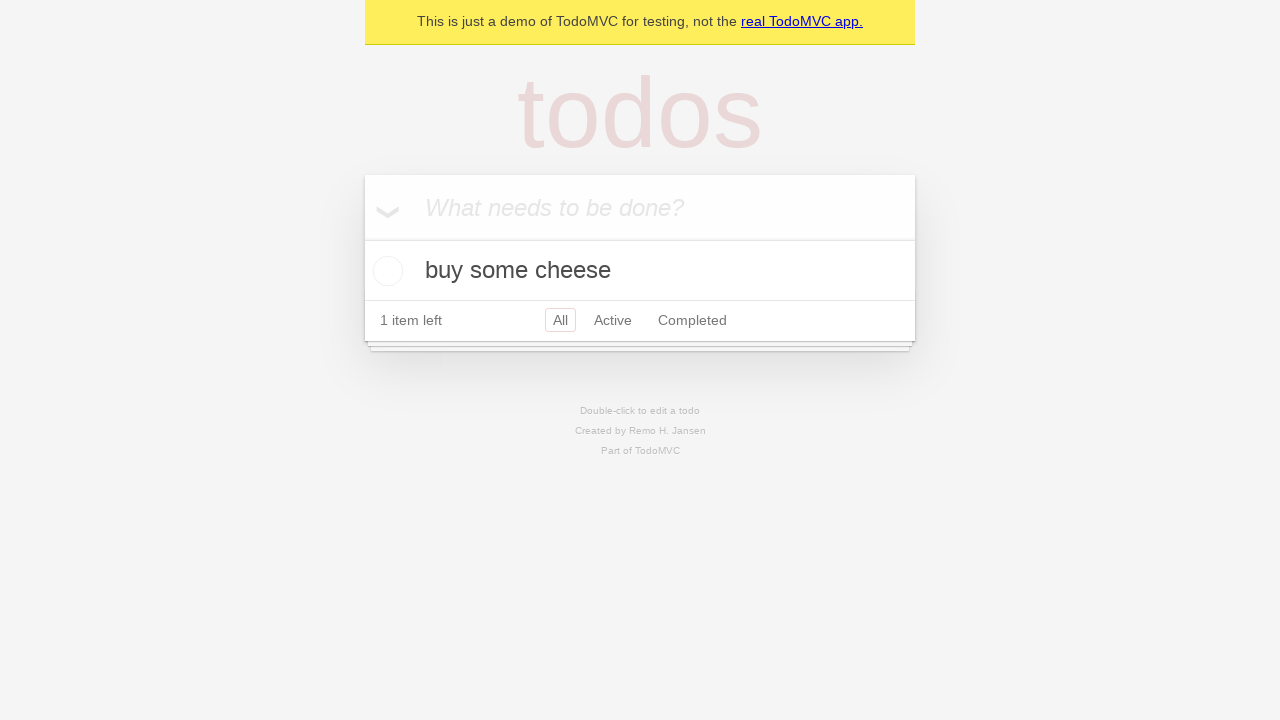

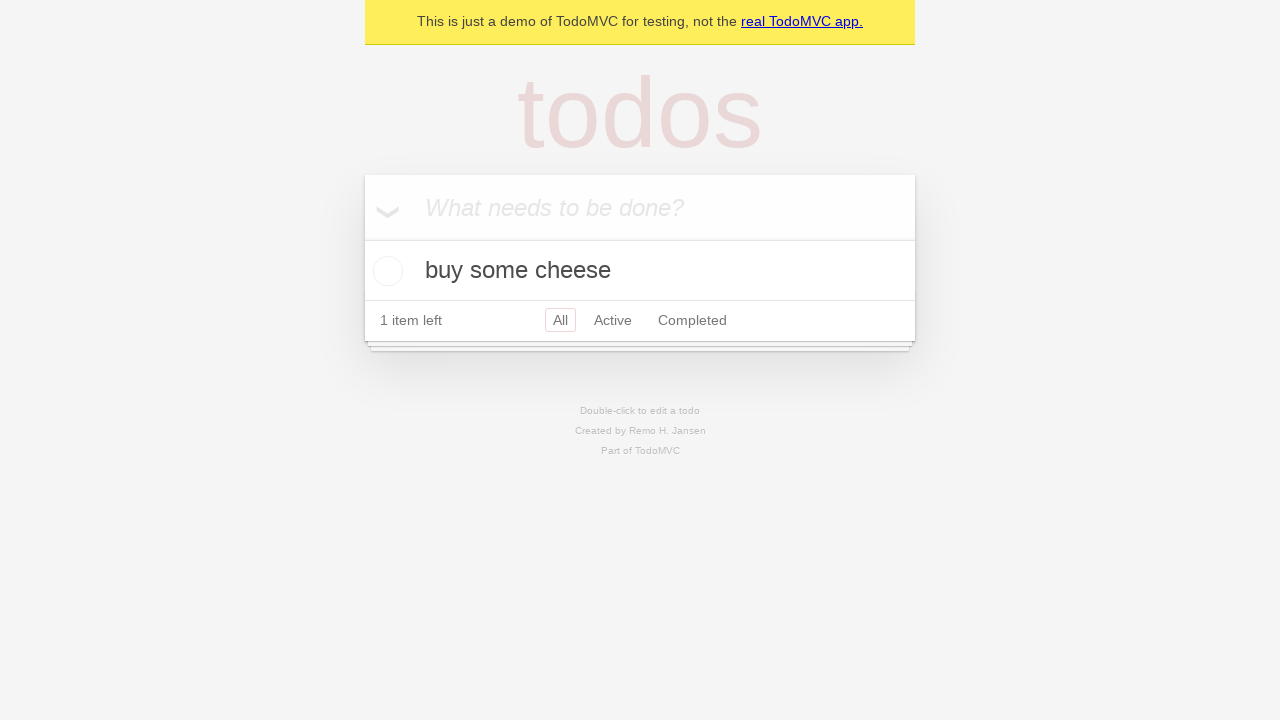